Retrieves and stores the page source of the OpenWeatherMap homepage

Starting URL: https://openweathermap.org/

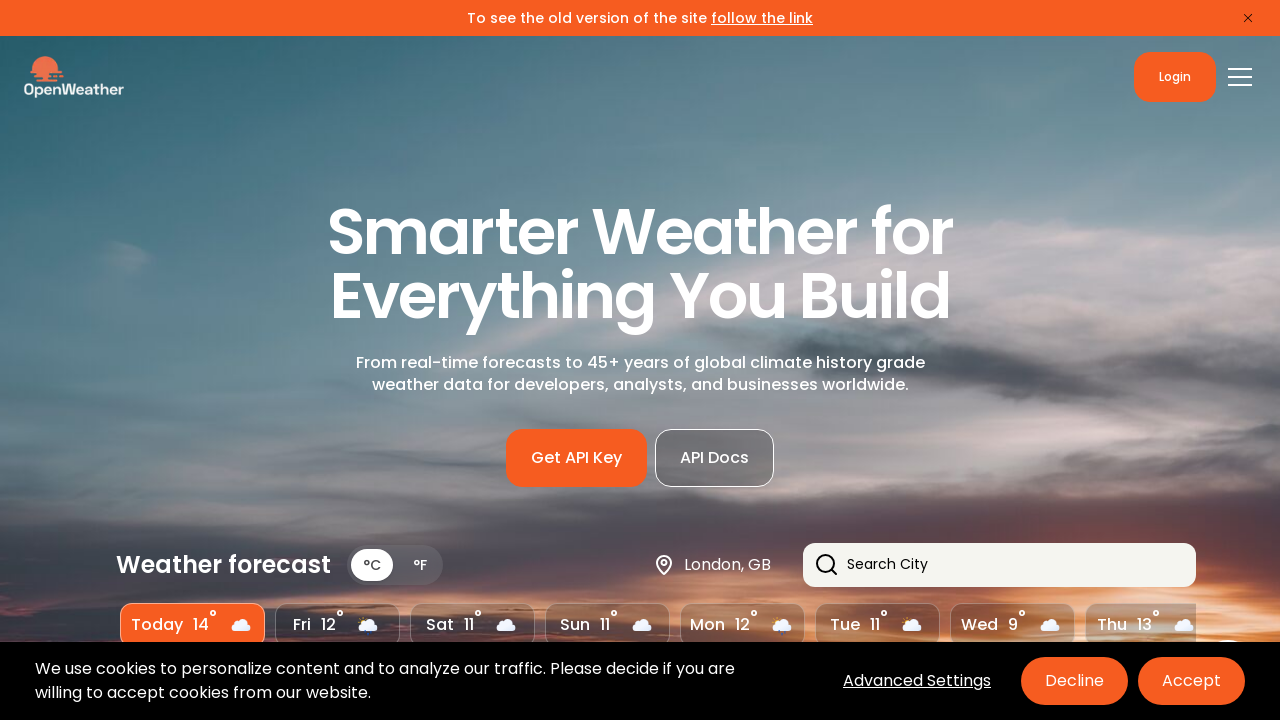

Navigated to OpenWeatherMap homepage
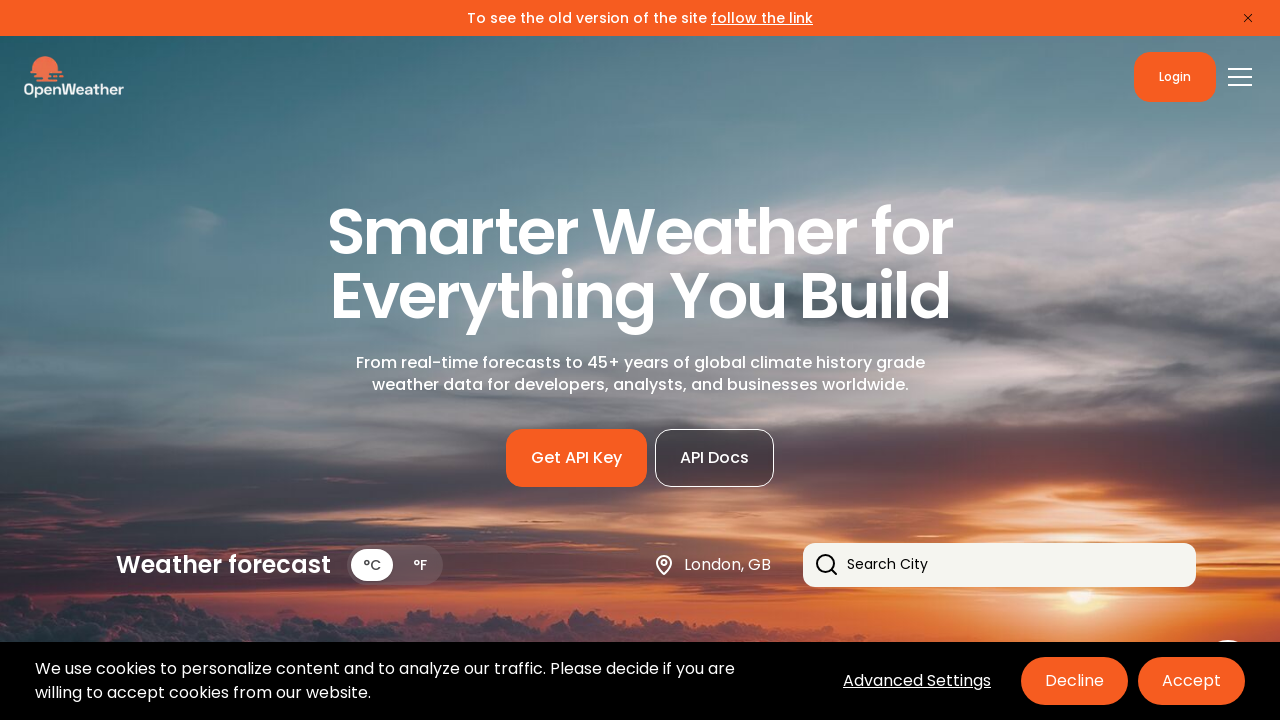

Retrieved page source of OpenWeatherMap homepage
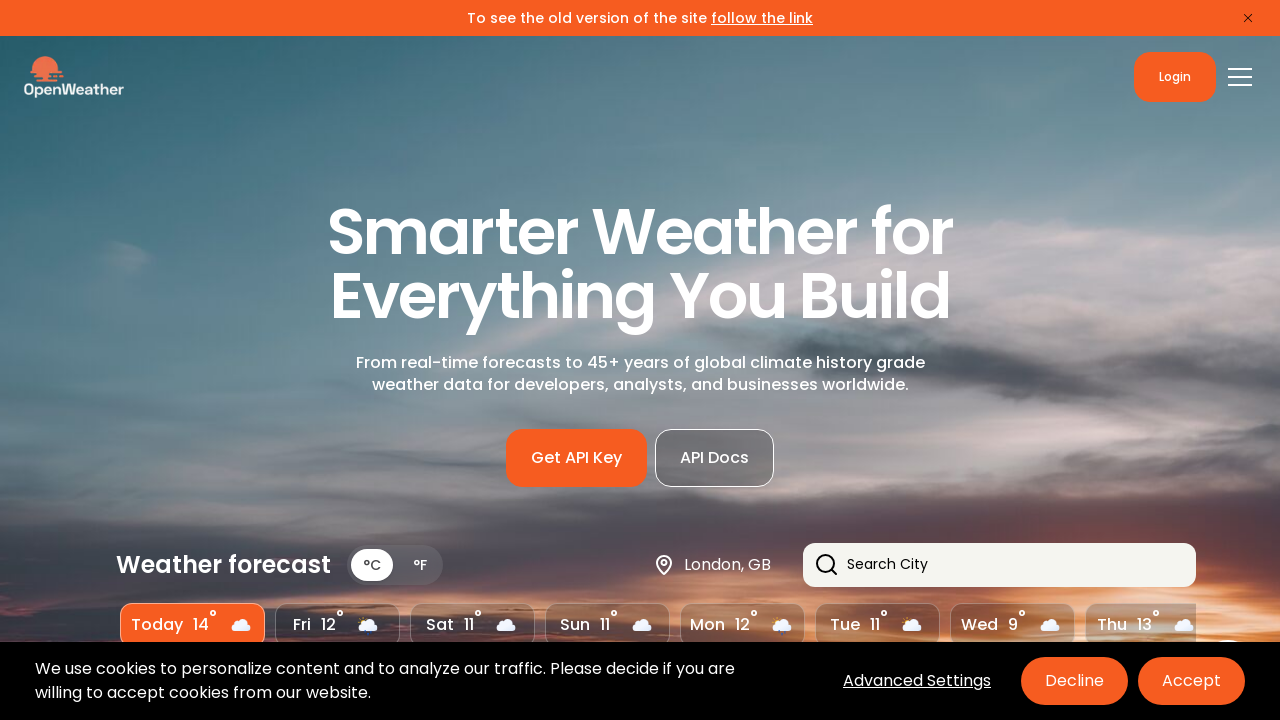

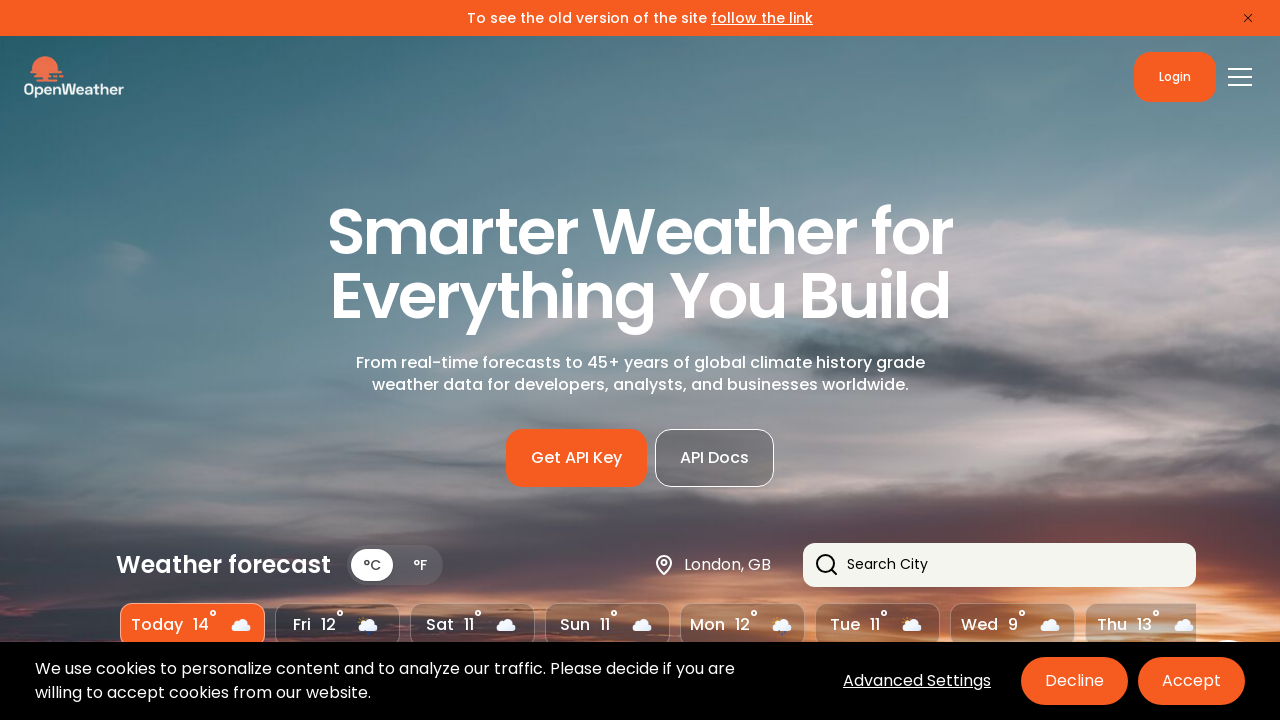